Tests checkbox functionality by verifying checkbox states, clicking to toggle them, and counting total checkboxes on the page

Starting URL: https://www.rahulshettyacademy.com/dropdownsPractise/

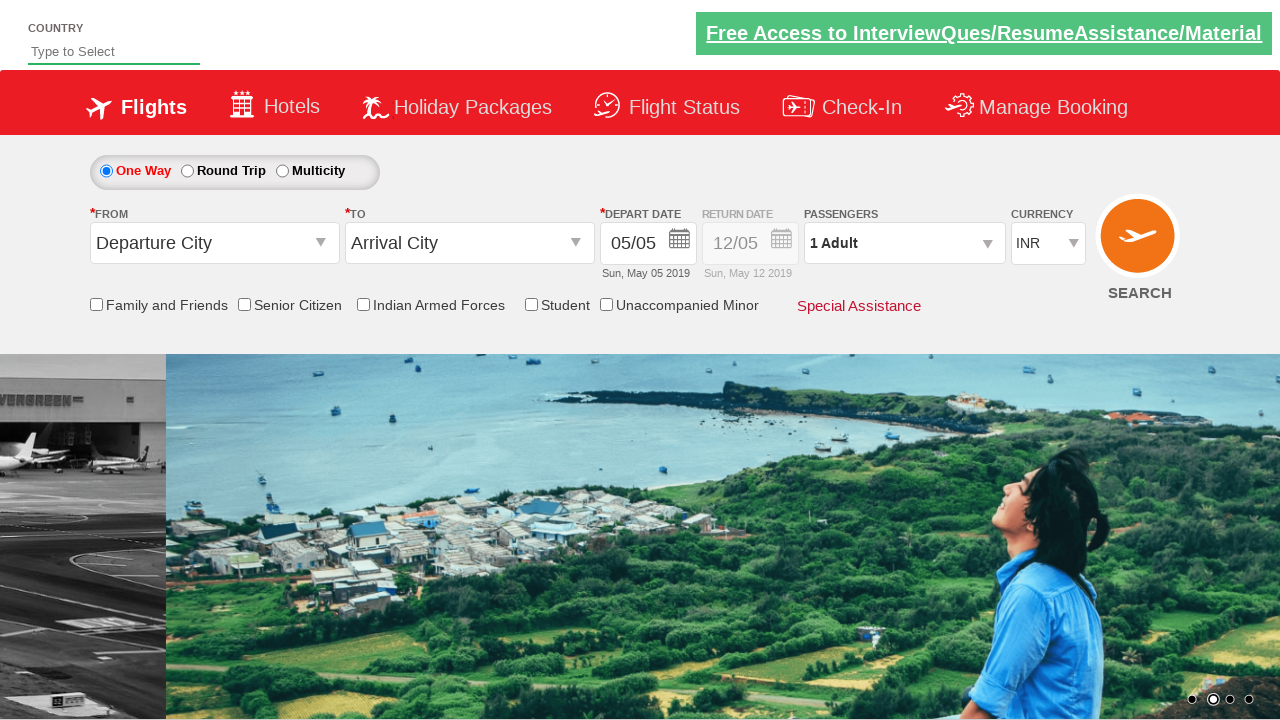

Checked initial state of Armed Forces checkbox
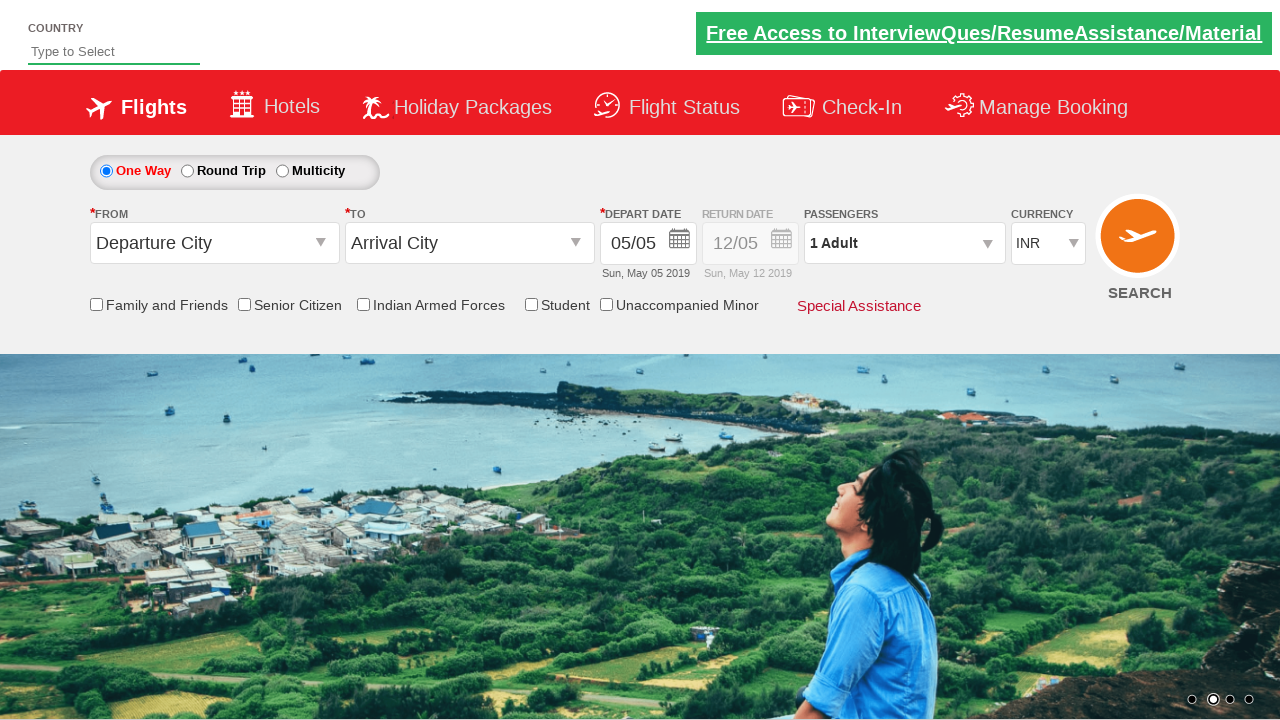

Verified Armed Forces checkbox is initially unchecked
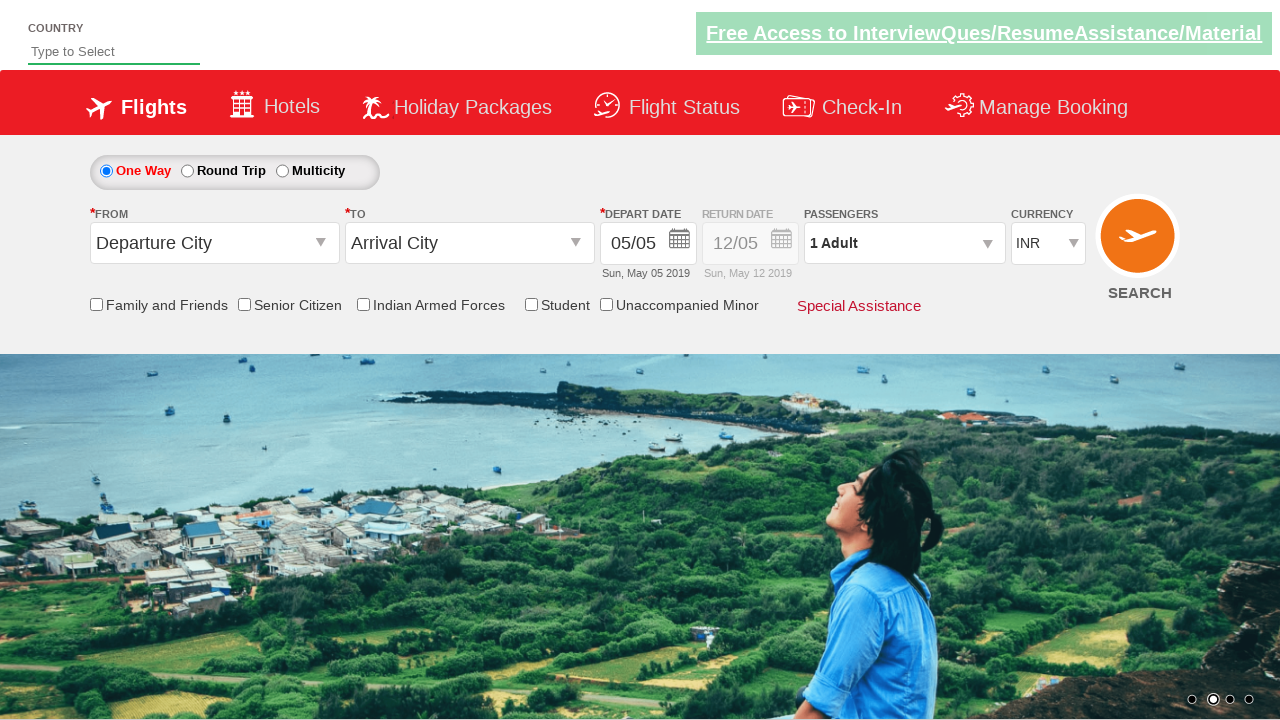

Clicked Armed Forces checkbox to check it at (363, 304) on input[id*='IndArm']
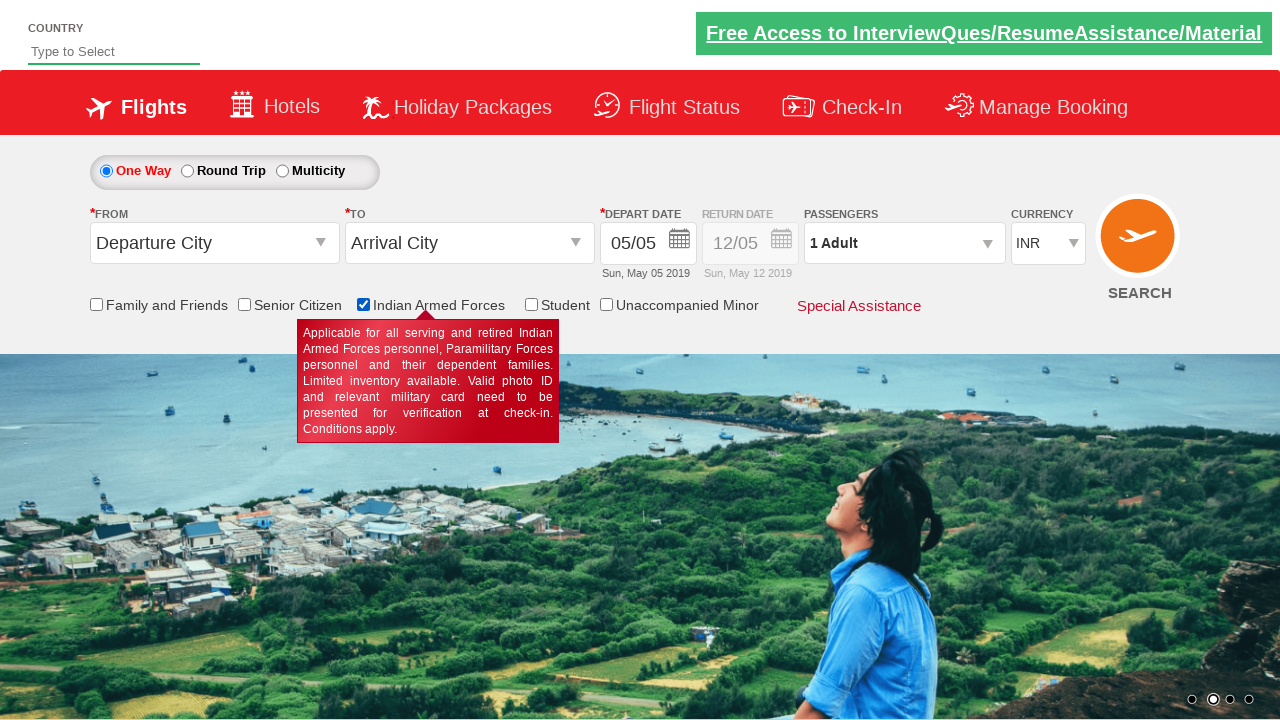

Verified Armed Forces checkbox is now checked
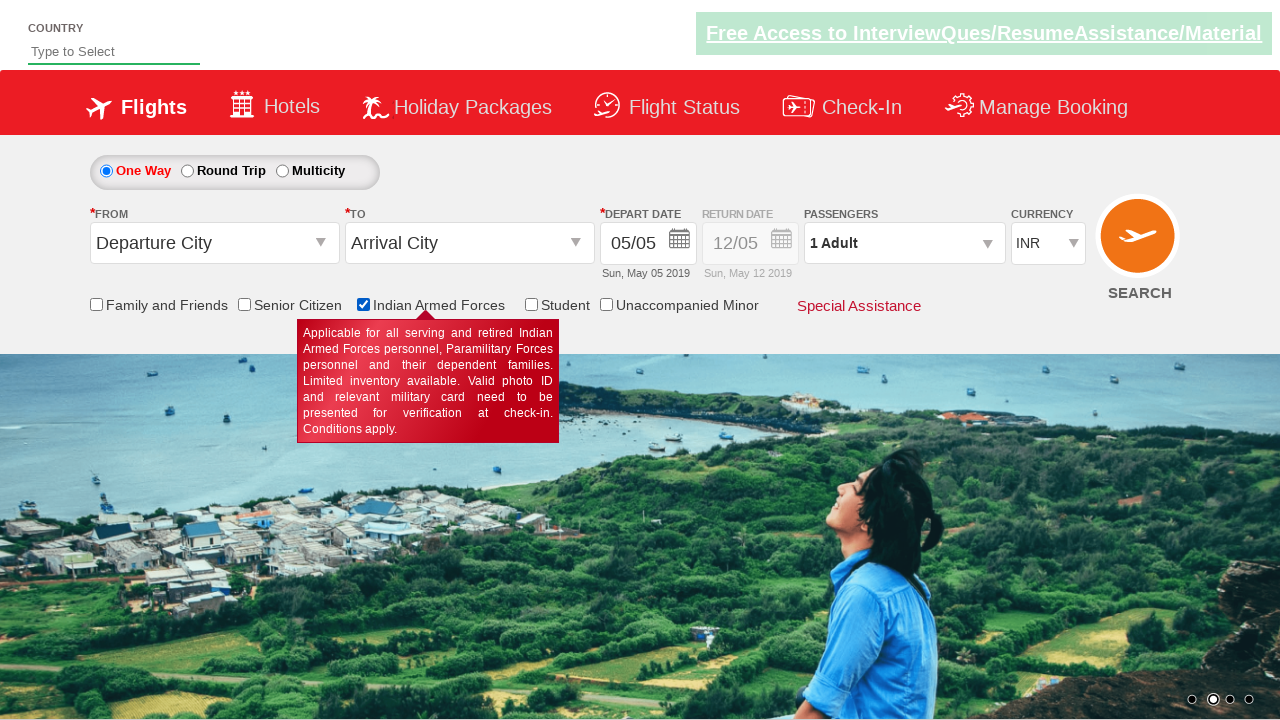

Counted total checkboxes on page: 6
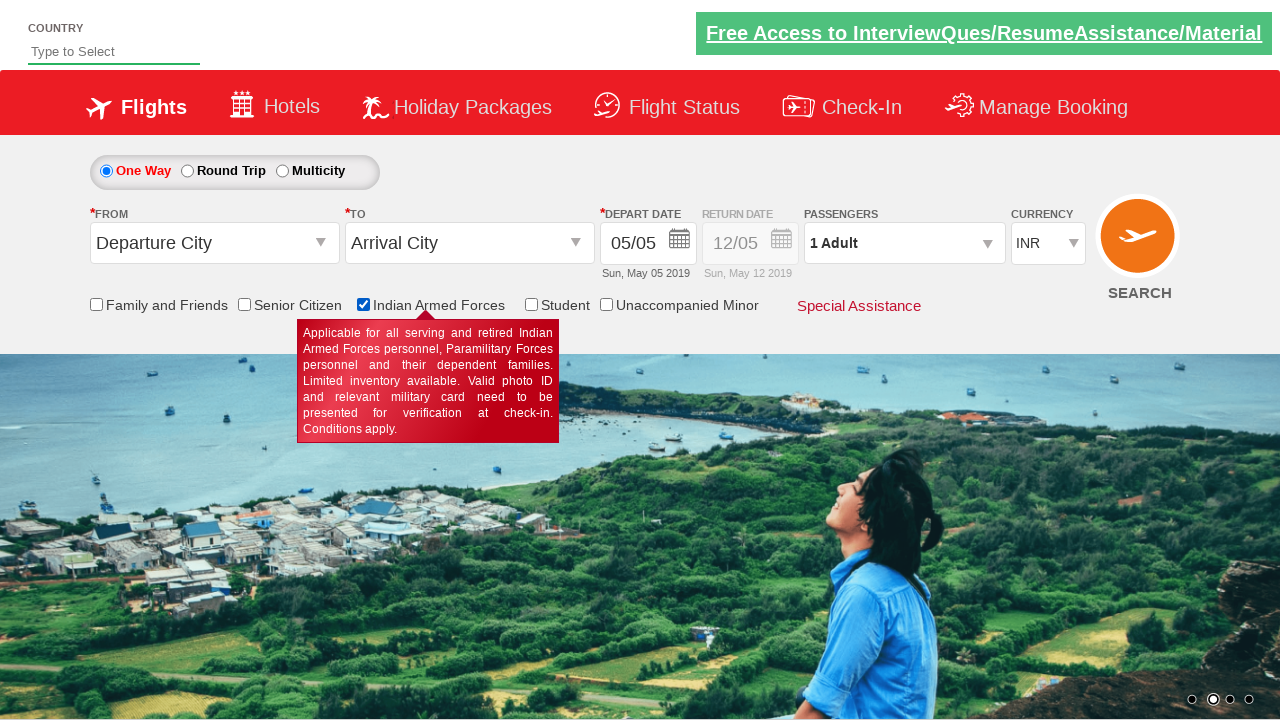

Verified total checkbox count is 6
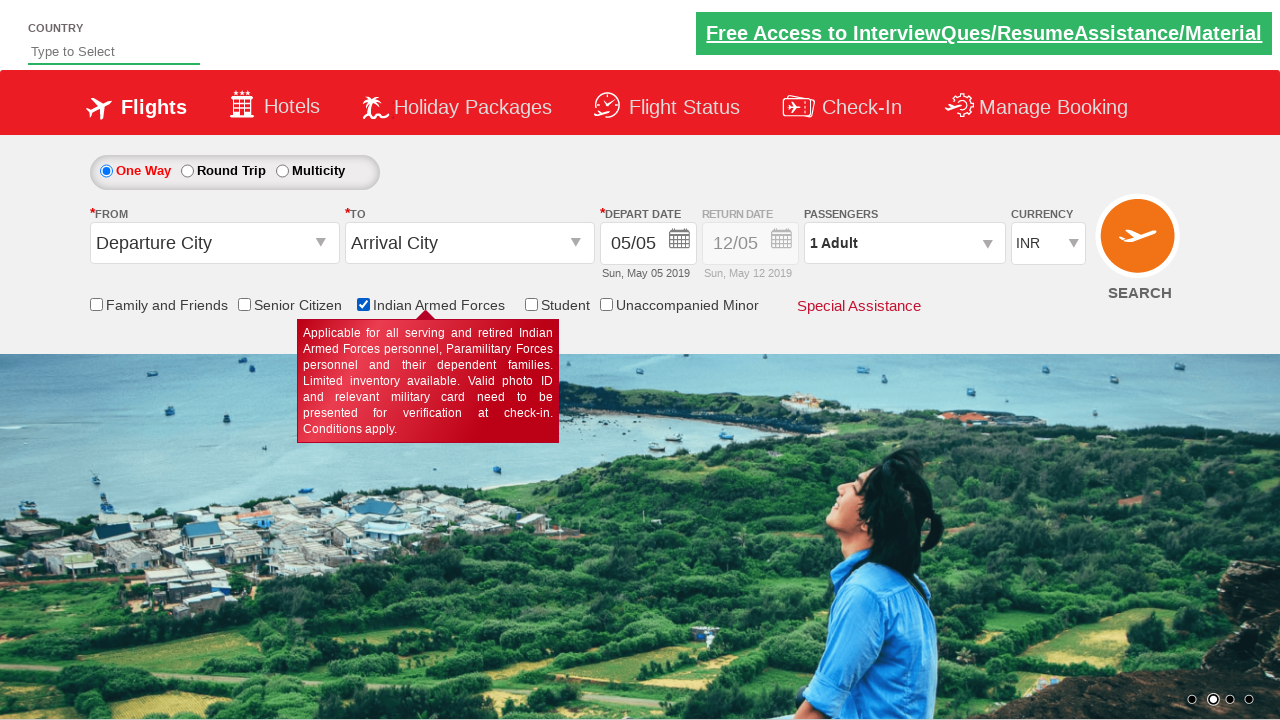

Clicked Armed Forces checkbox to uncheck it at (363, 304) on input[id*='IndArm']
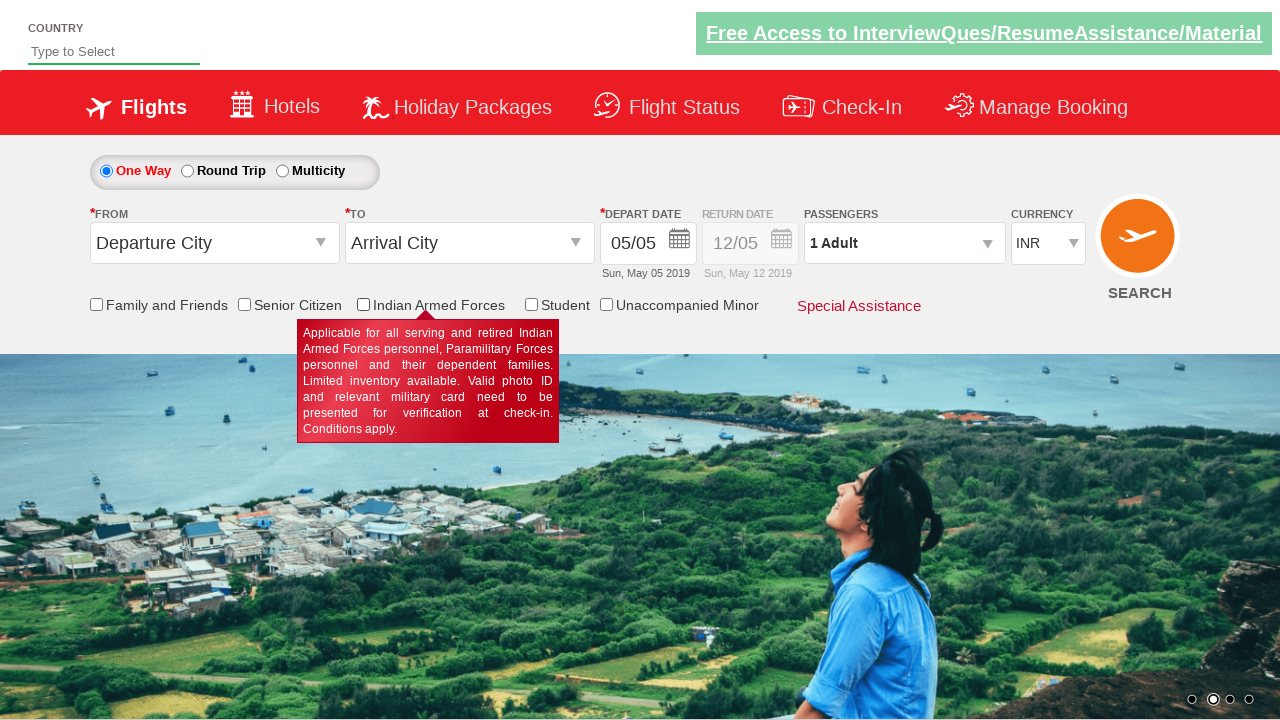

Verified Armed Forces checkbox is now unchecked
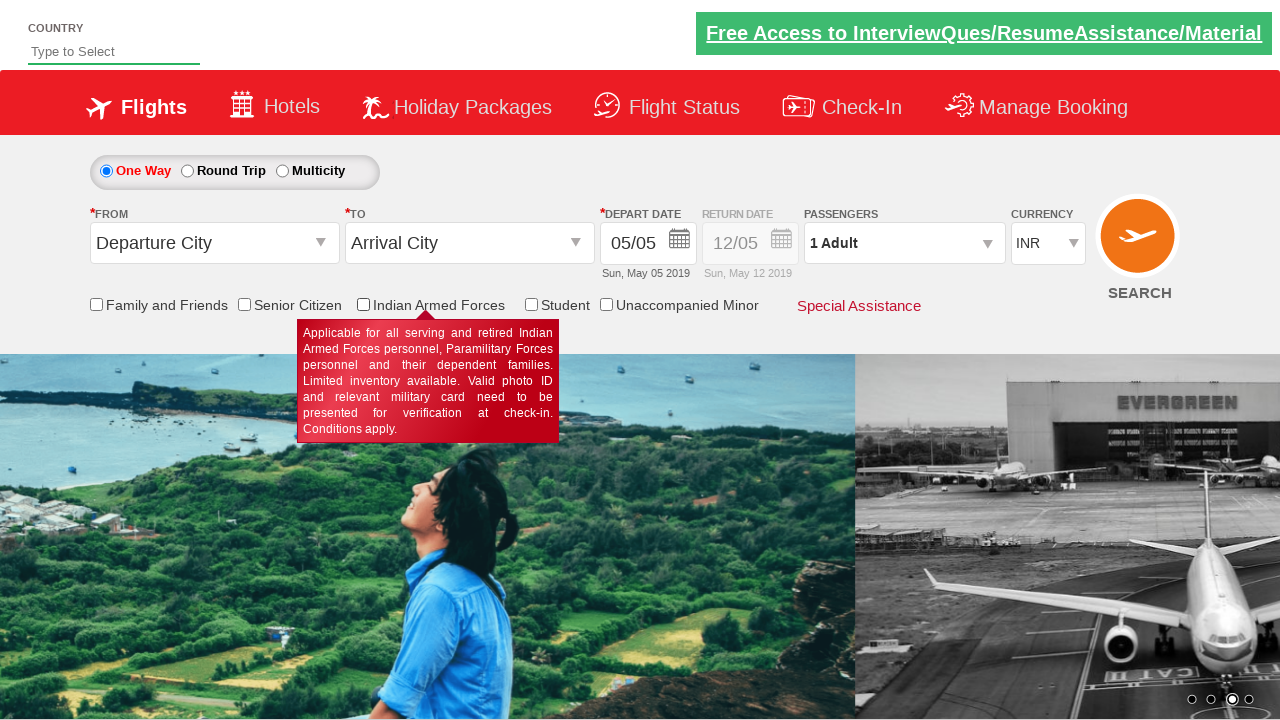

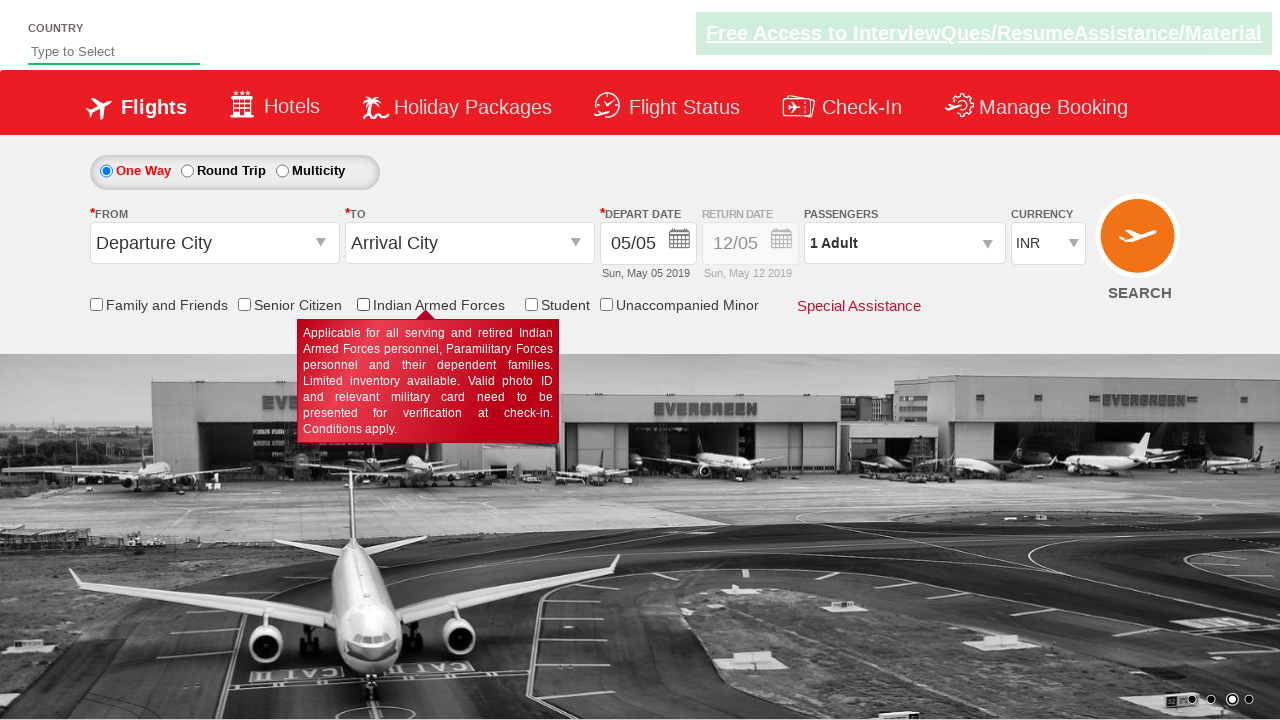